Tests that the todo counter displays the correct number as items are added.

Starting URL: https://demo.playwright.dev/todomvc

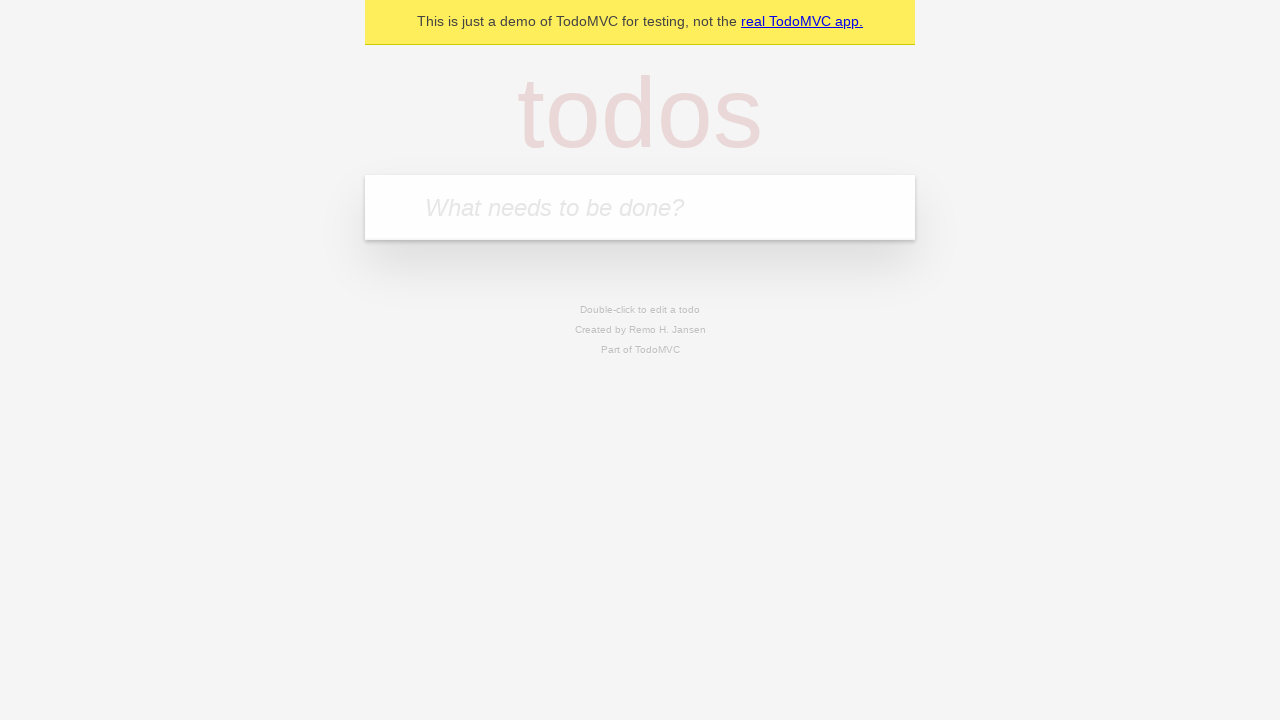

Filled todo input with 'buy some cheese' on internal:attr=[placeholder="What needs to be done?"i]
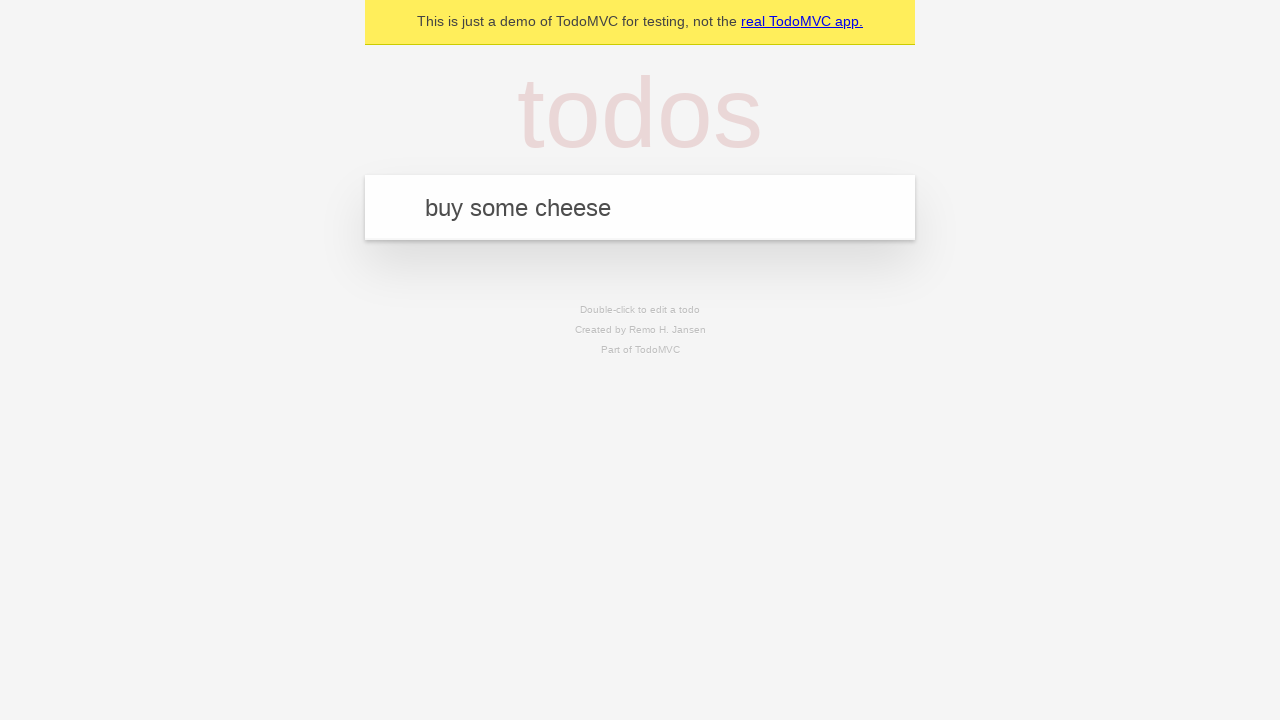

Pressed Enter to add first todo item on internal:attr=[placeholder="What needs to be done?"i]
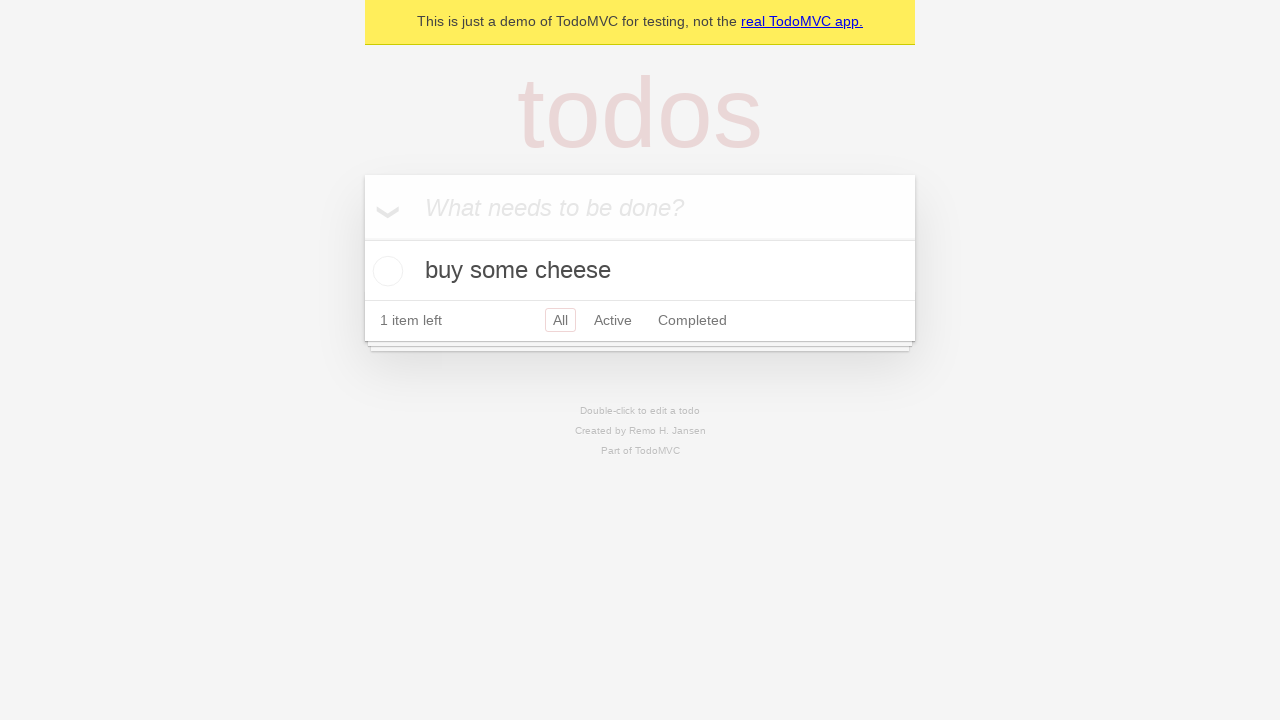

Todo counter element loaded after adding first item
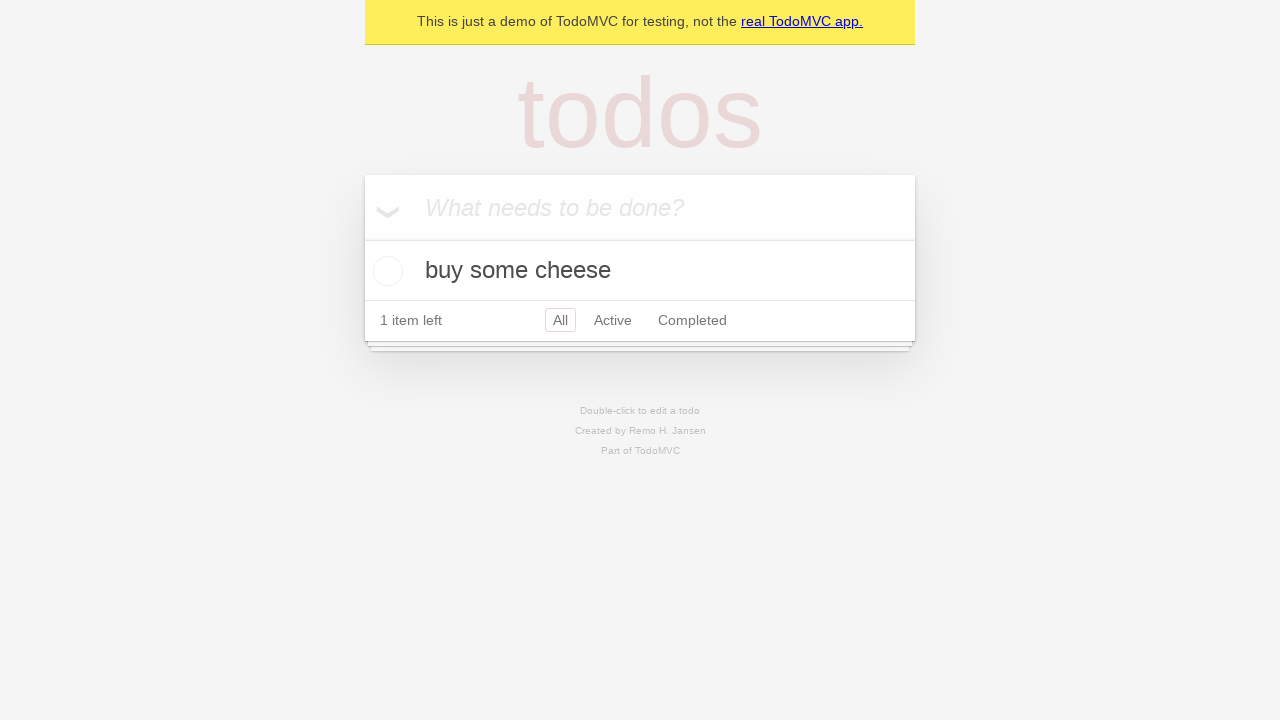

Filled todo input with 'feed the cat' on internal:attr=[placeholder="What needs to be done?"i]
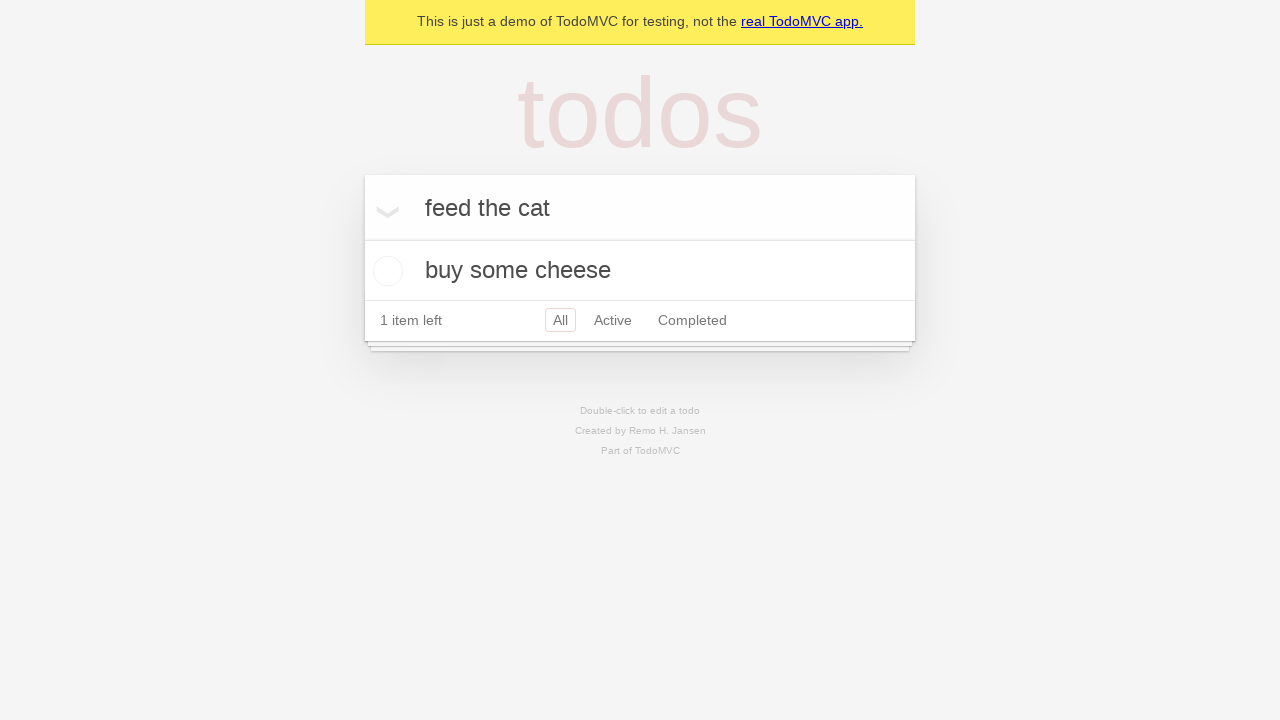

Pressed Enter to add second todo item on internal:attr=[placeholder="What needs to be done?"i]
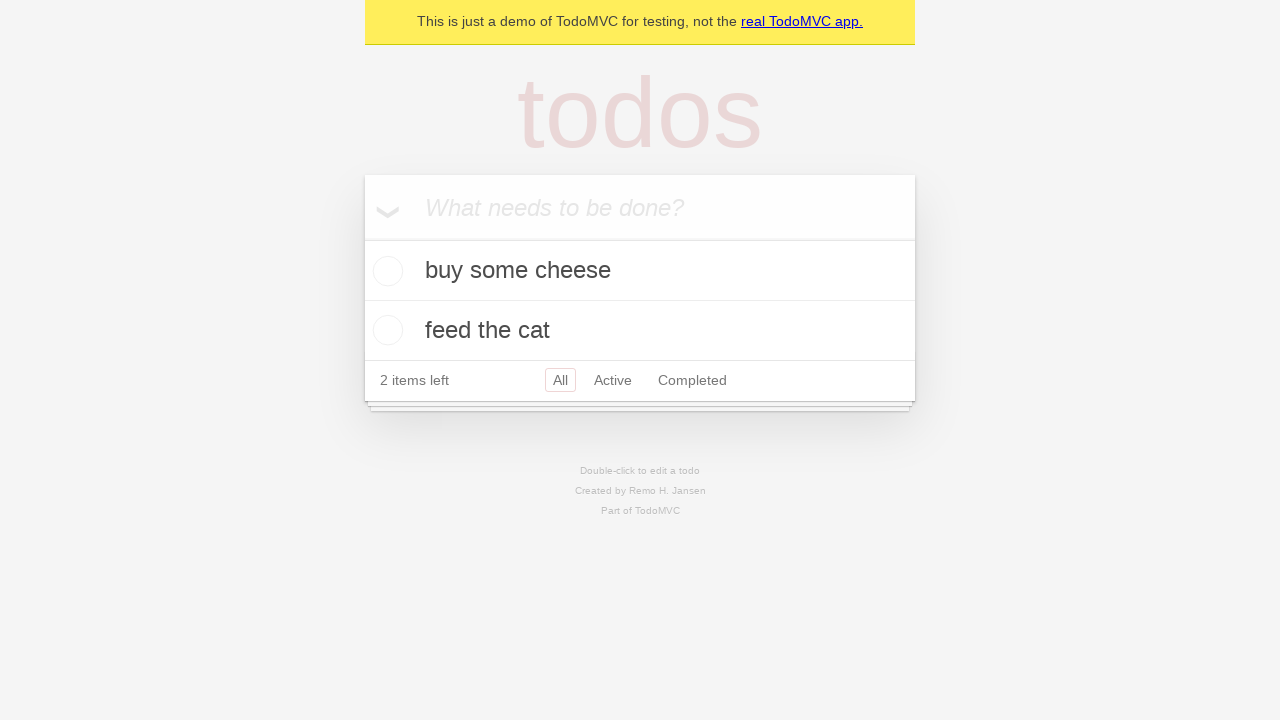

Todo counter updated to display '2 items left'
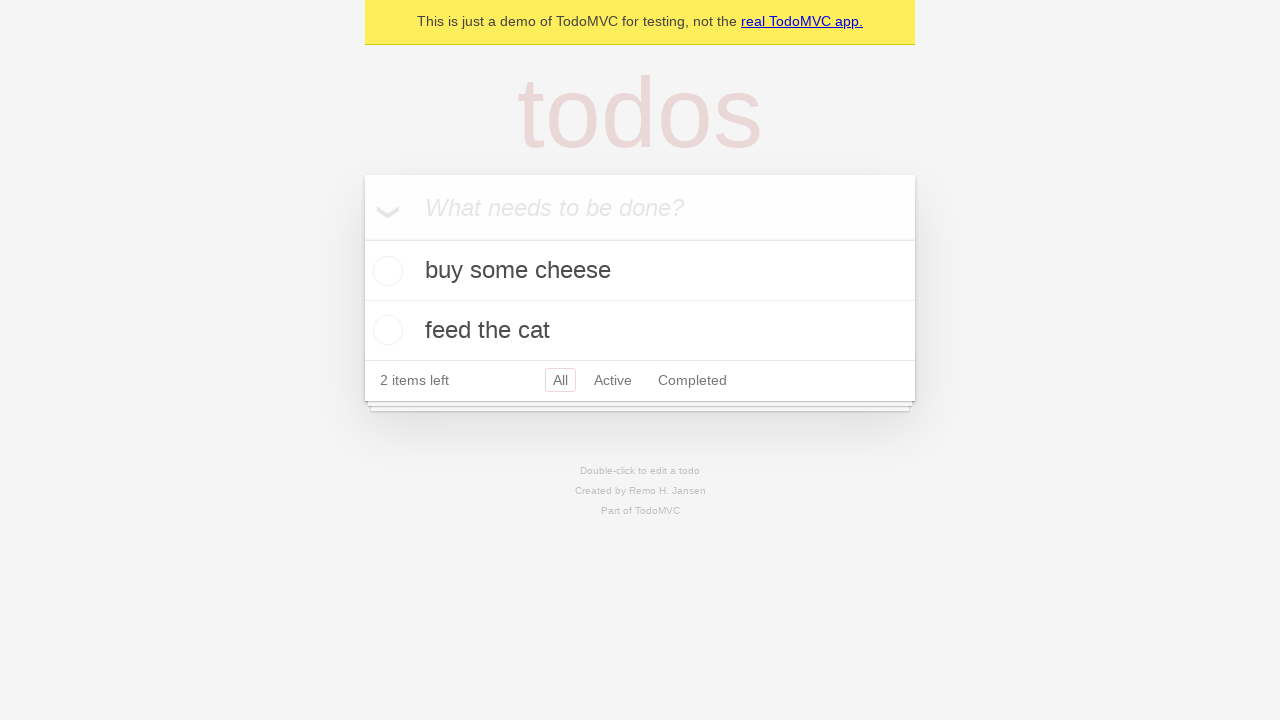

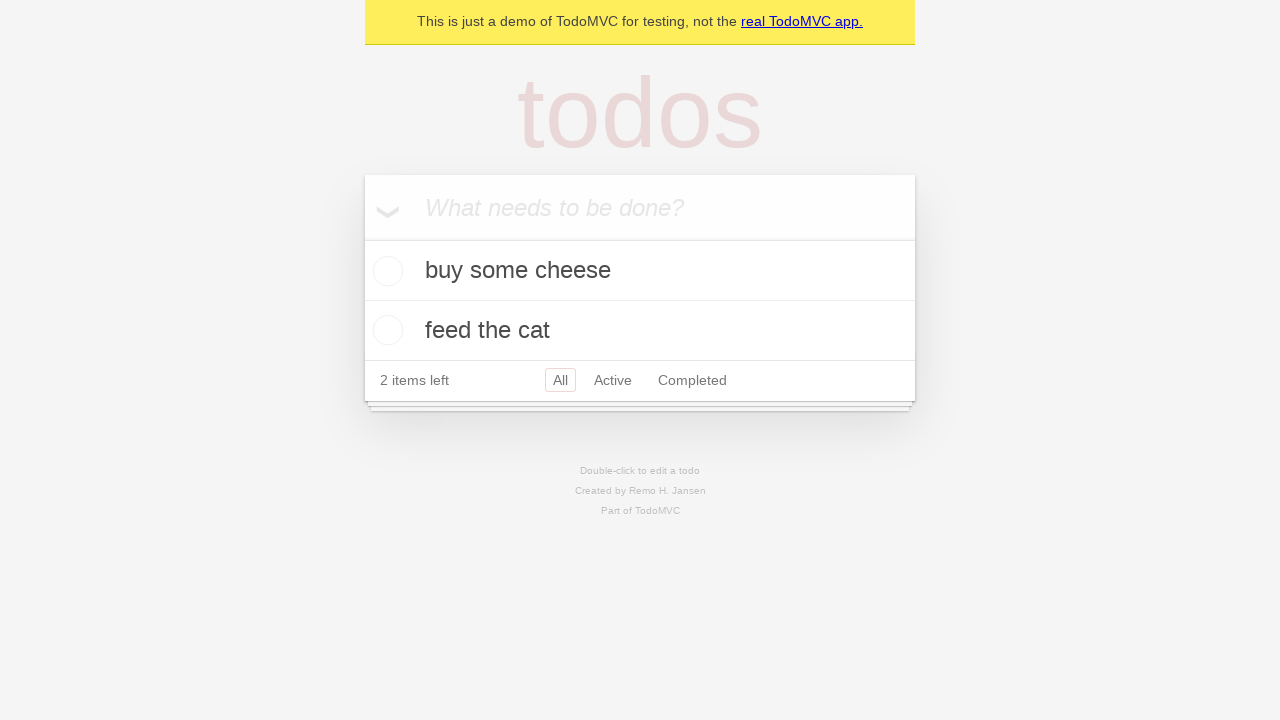